Tests date picker functionality by selecting a specific date (May 14, 2027) through year, month, and day selection

Starting URL: https://rahulshettyacademy.com/seleniumPractise/#/offers

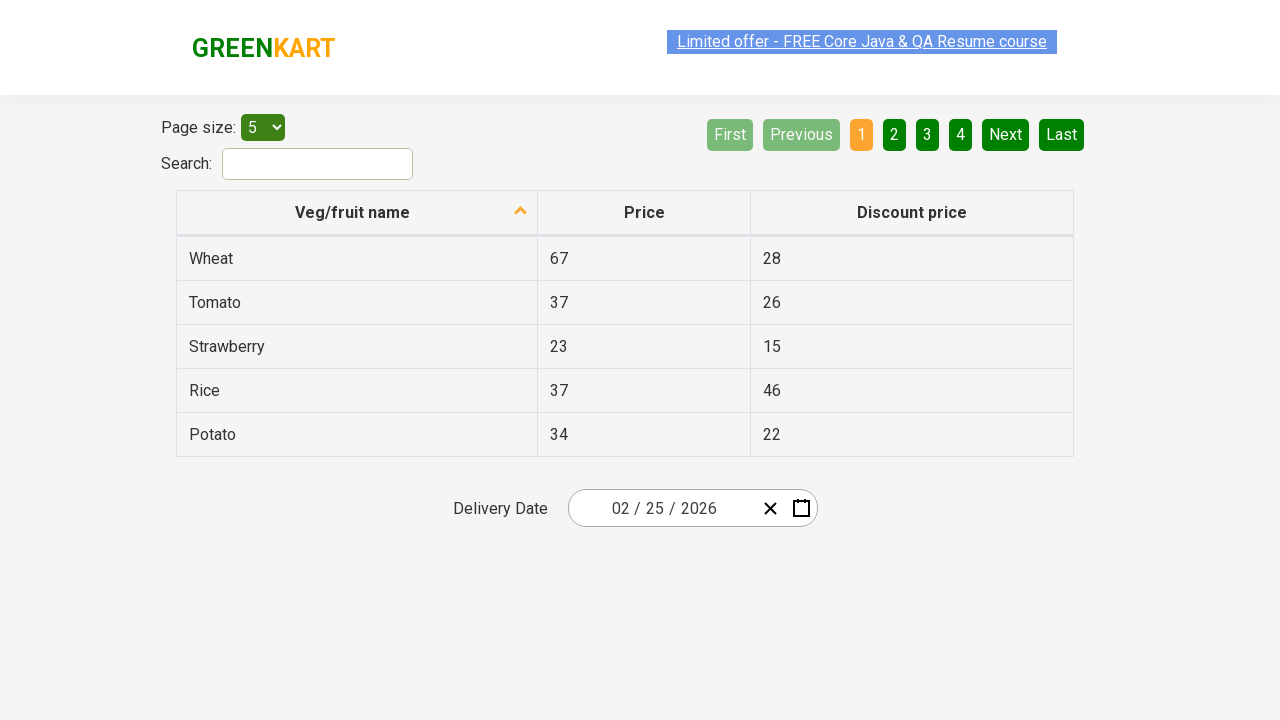

Opened the date picker calendar at (801, 508) on .react-date-picker__calendar-button.react-date-picker__button
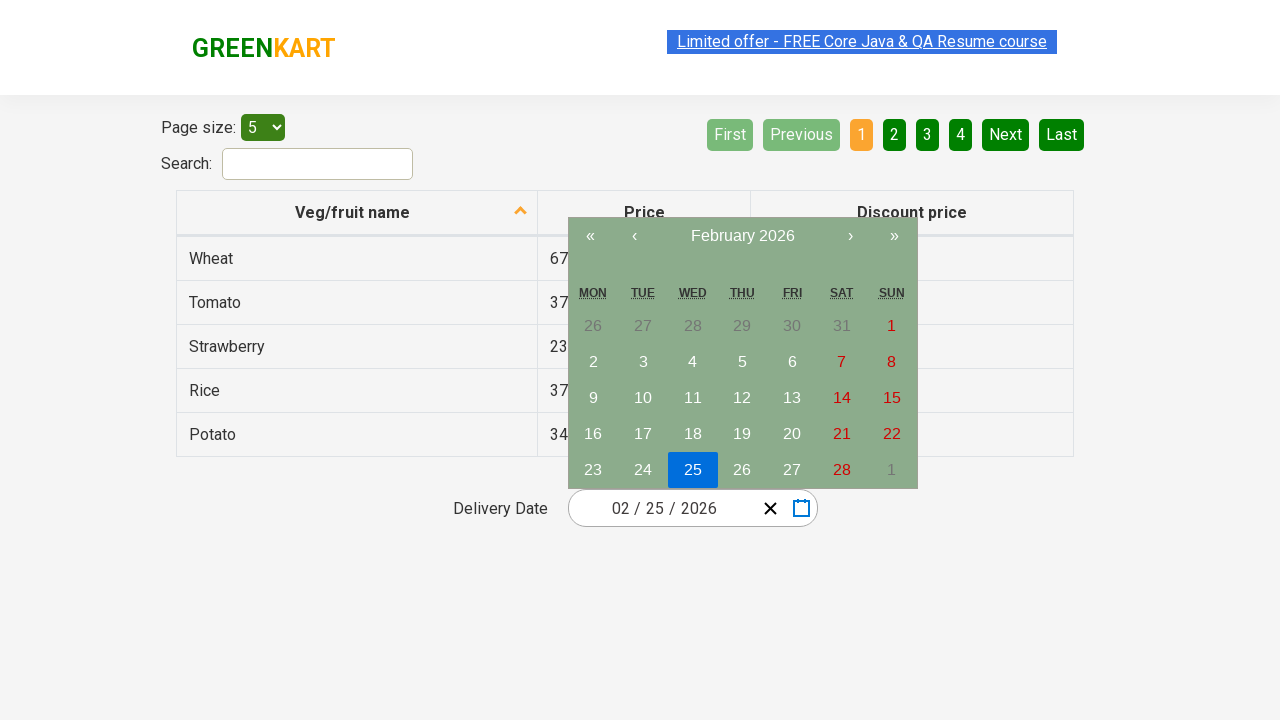

Clicked month/year label to navigate to month view at (742, 236) on .react-calendar__navigation__label
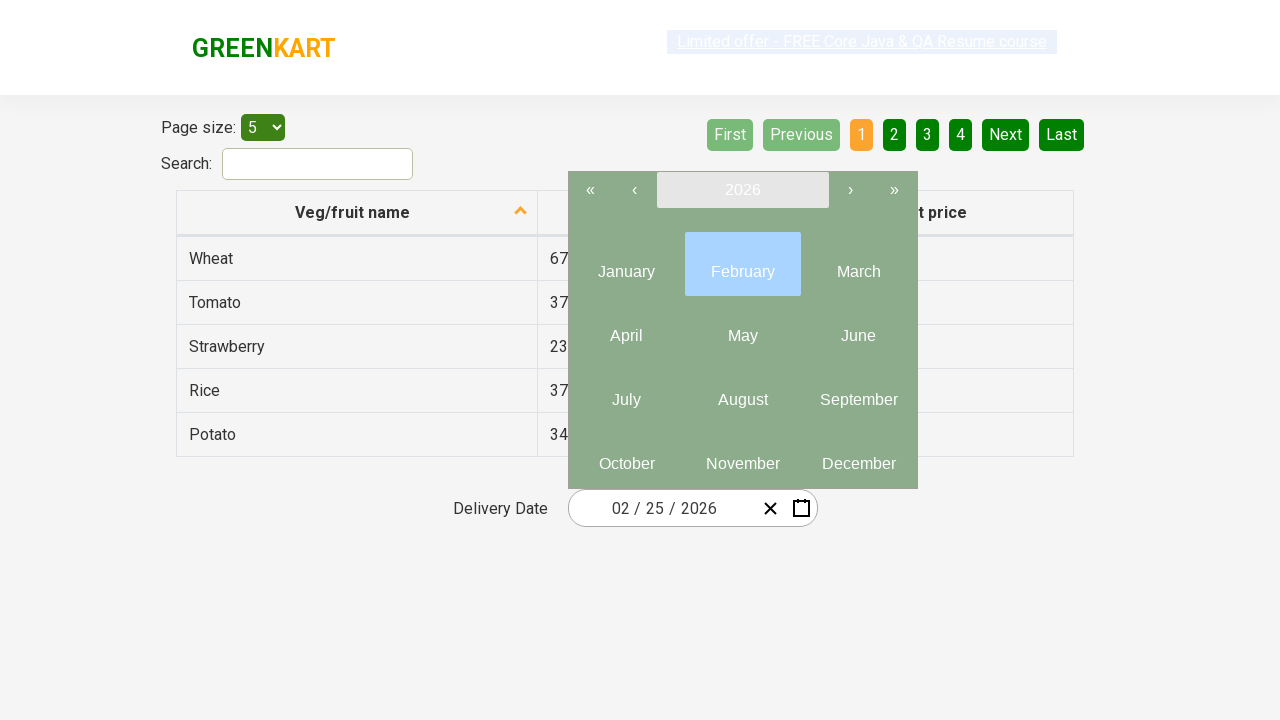

Clicked month/year label again to navigate to year view at (742, 190) on .react-calendar__navigation__label
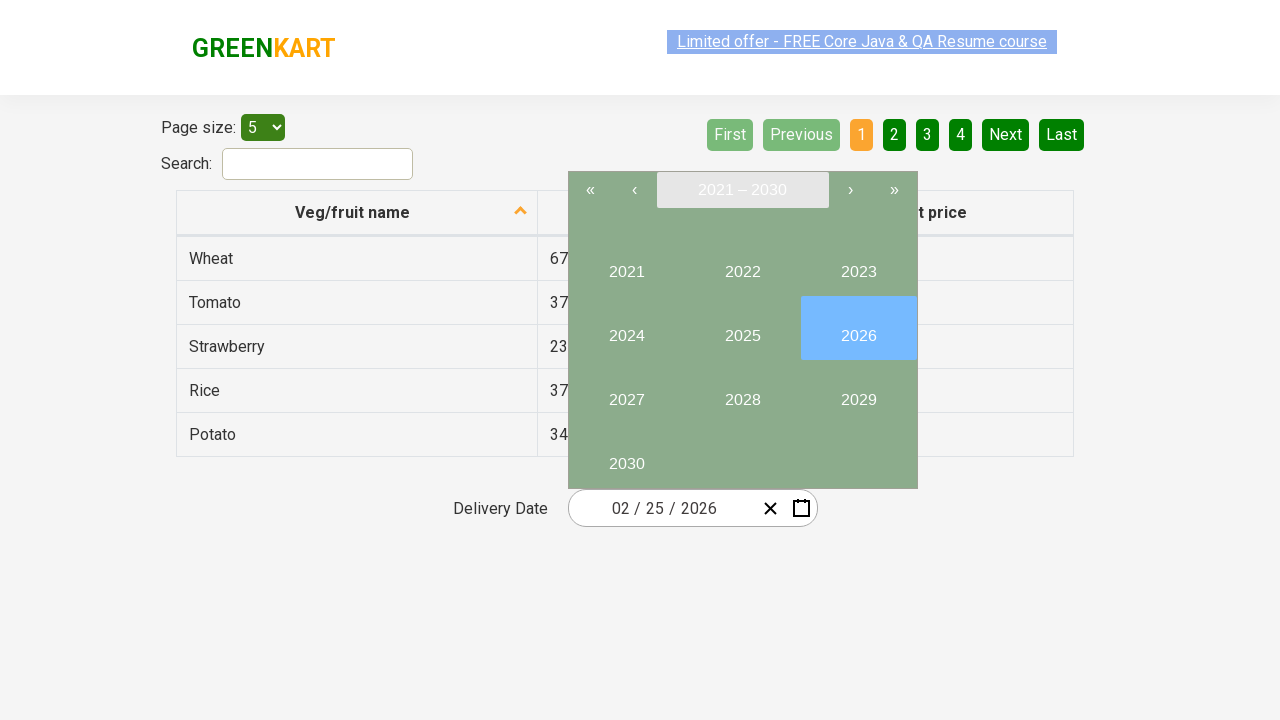

Selected year 2027 at (626, 392) on button:has-text('2027')
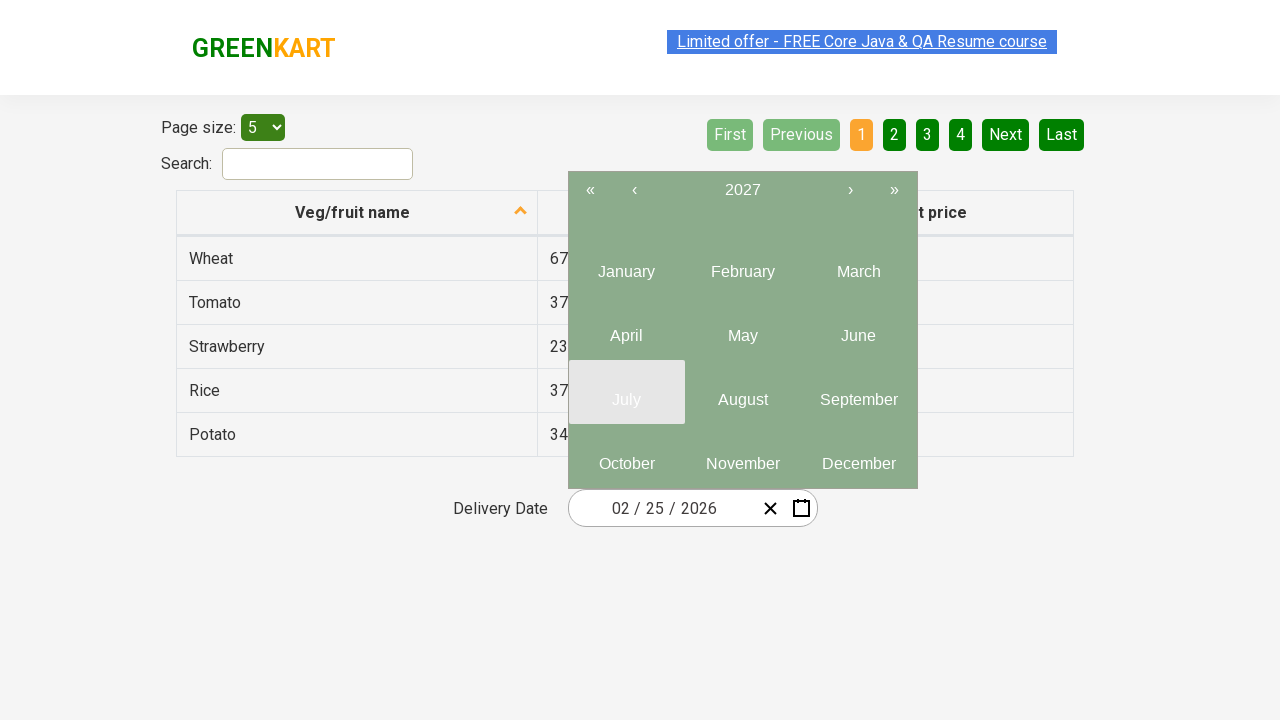

Selected month May at (742, 328) on button:has-text('May')
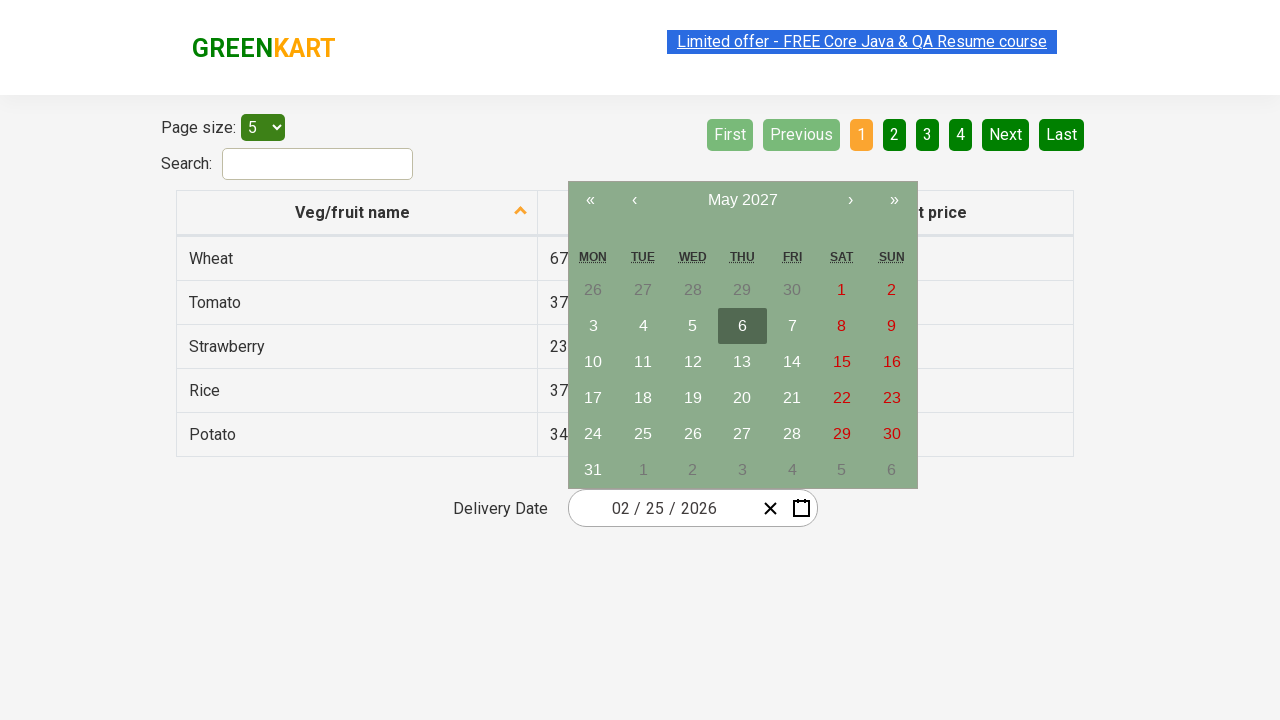

Selected day 14 to complete date selection (May 14, 2027) at (792, 362) on button abbr:has-text('14')
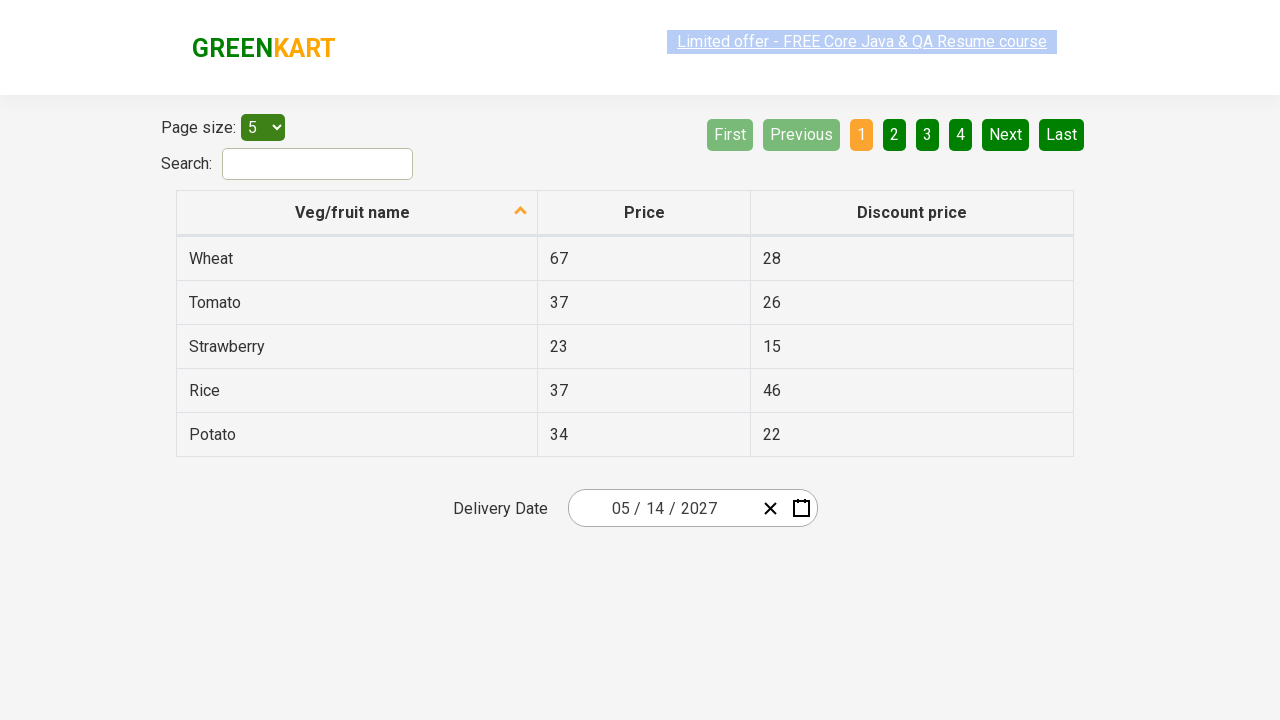

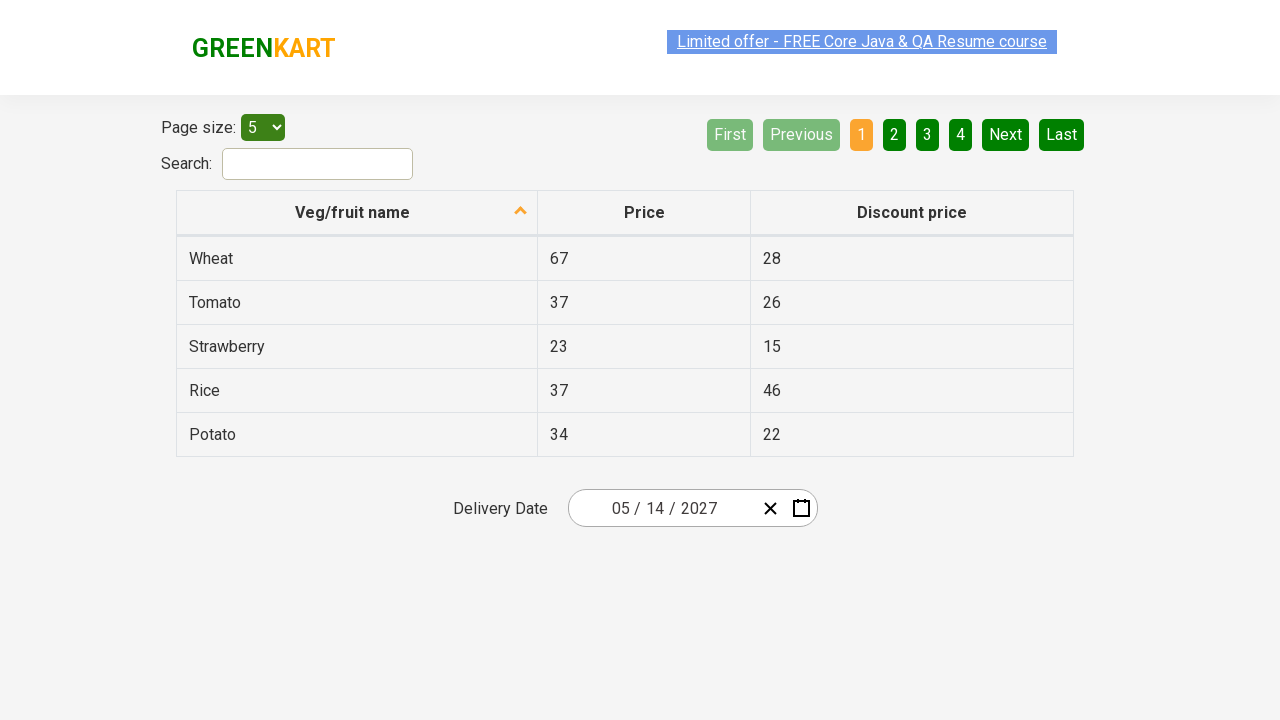